Opens the RedBus website and waits for the page to load, verifying the site is accessible.

Starting URL: https://www.redbus.in

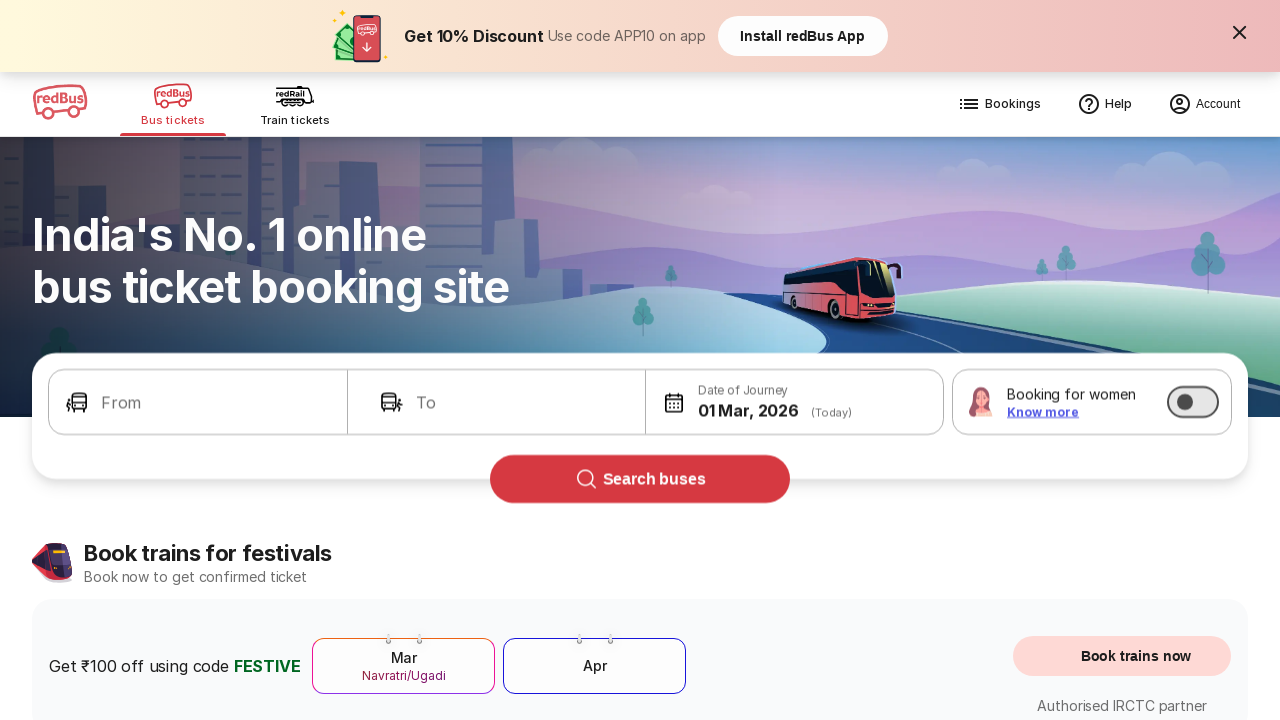

Page DOM content loaded
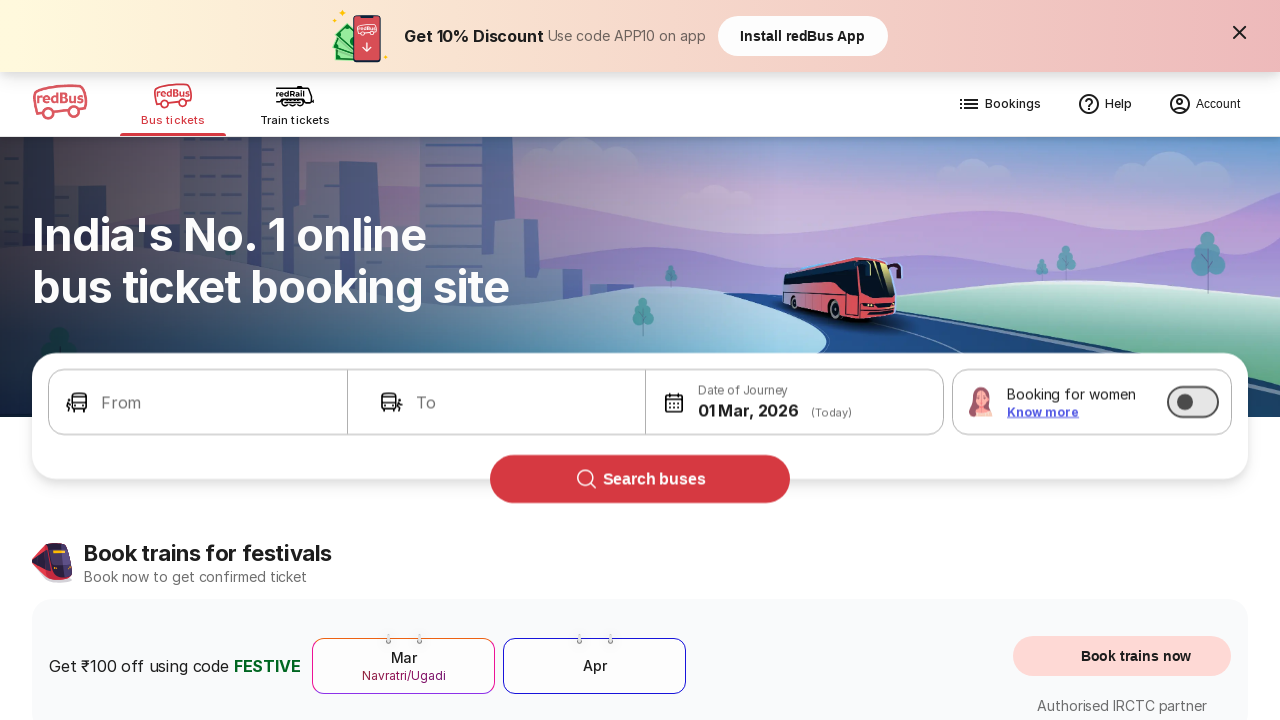

Page body element is visible - RedBus homepage fully loaded
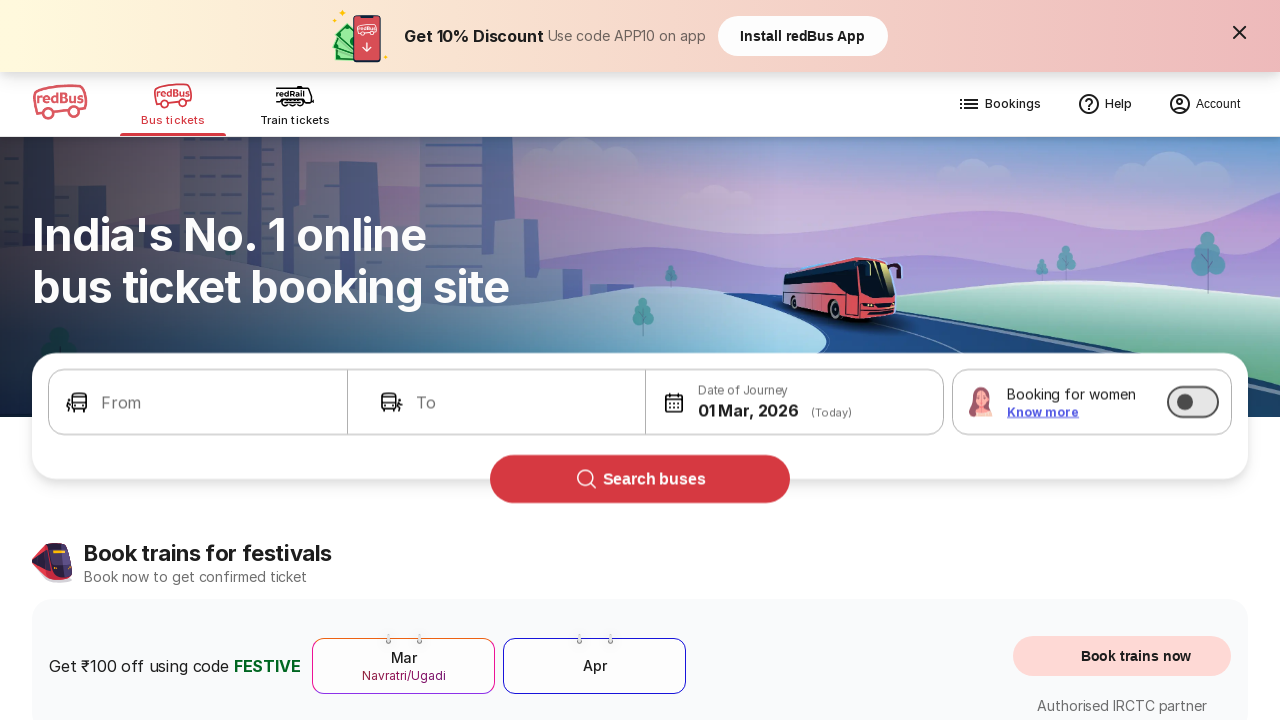

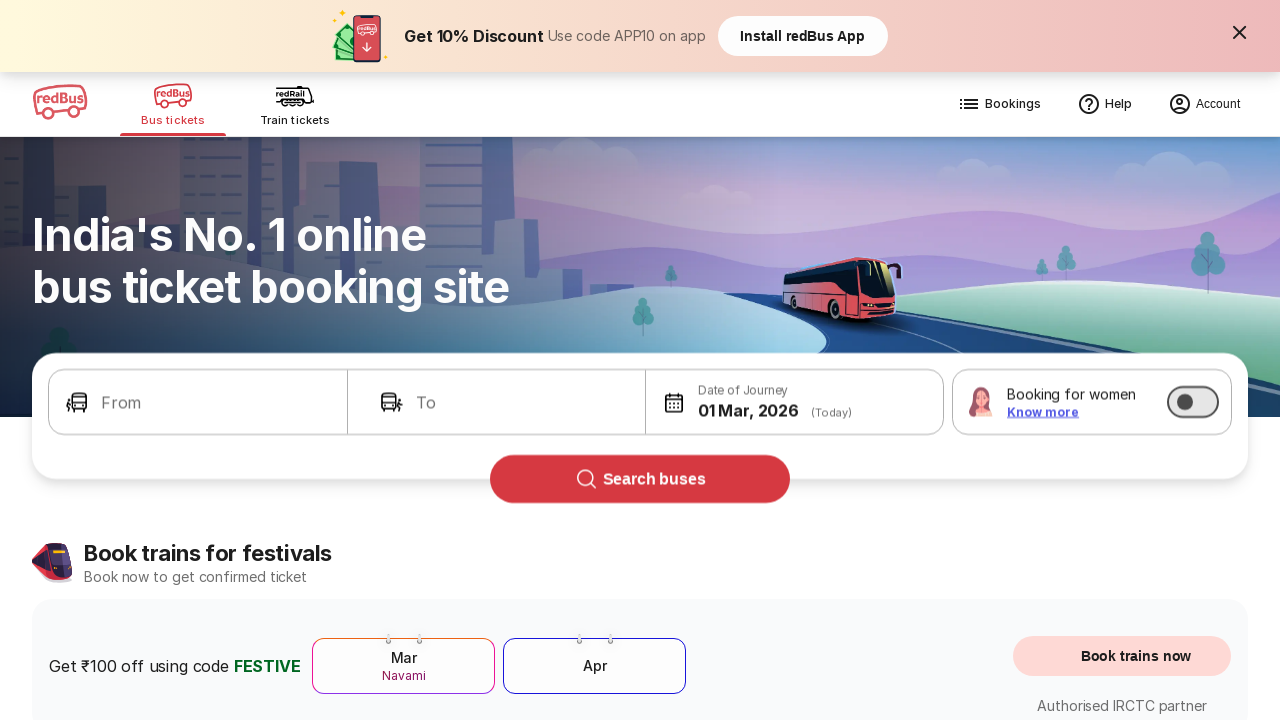